Tests various mouse input events (left click, double click, and right click) on an interactive element and verifies the response text changes

Starting URL: https://v1.training-support.net/selenium/input-events

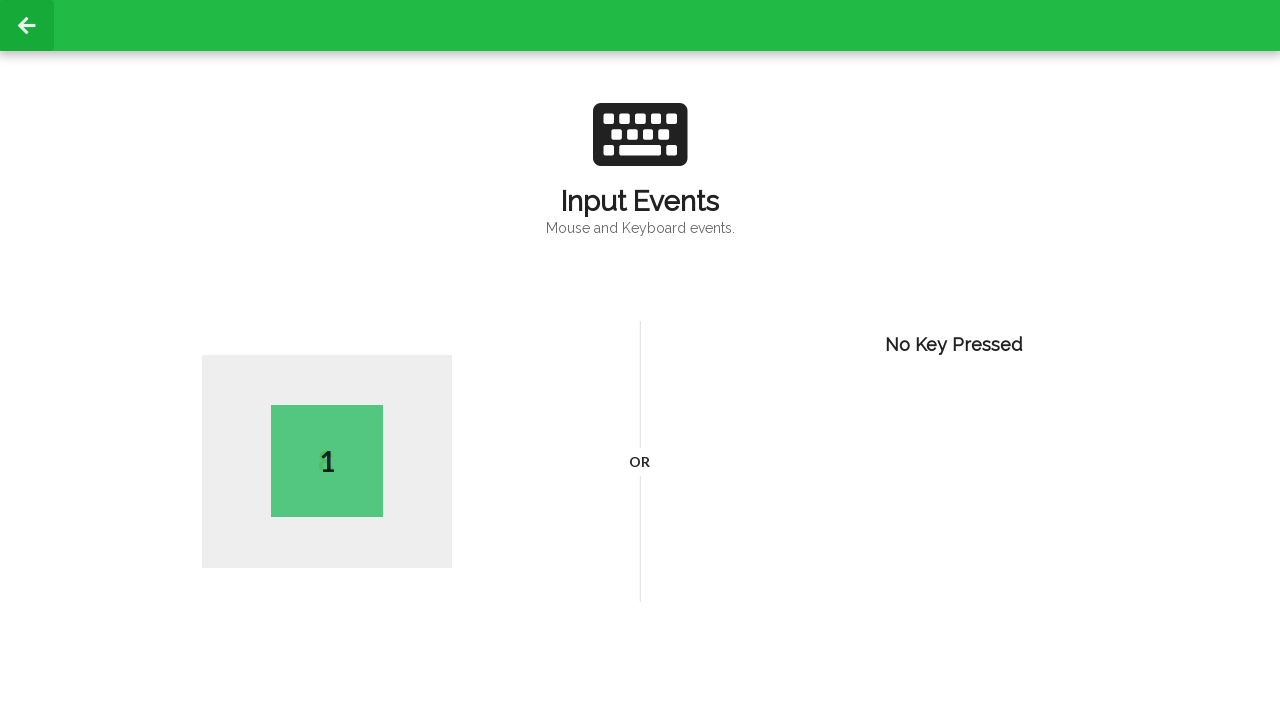

Performed left click on page body at (640, 360) on body
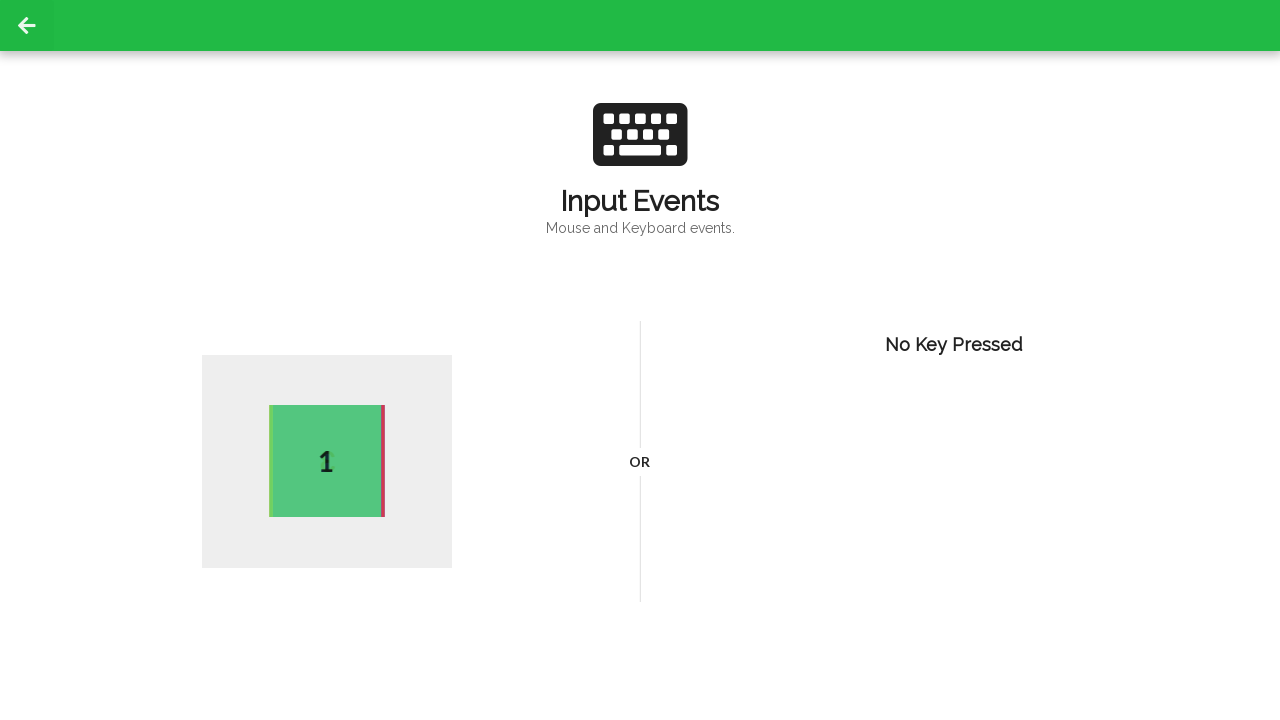

Verified active element appeared after left click
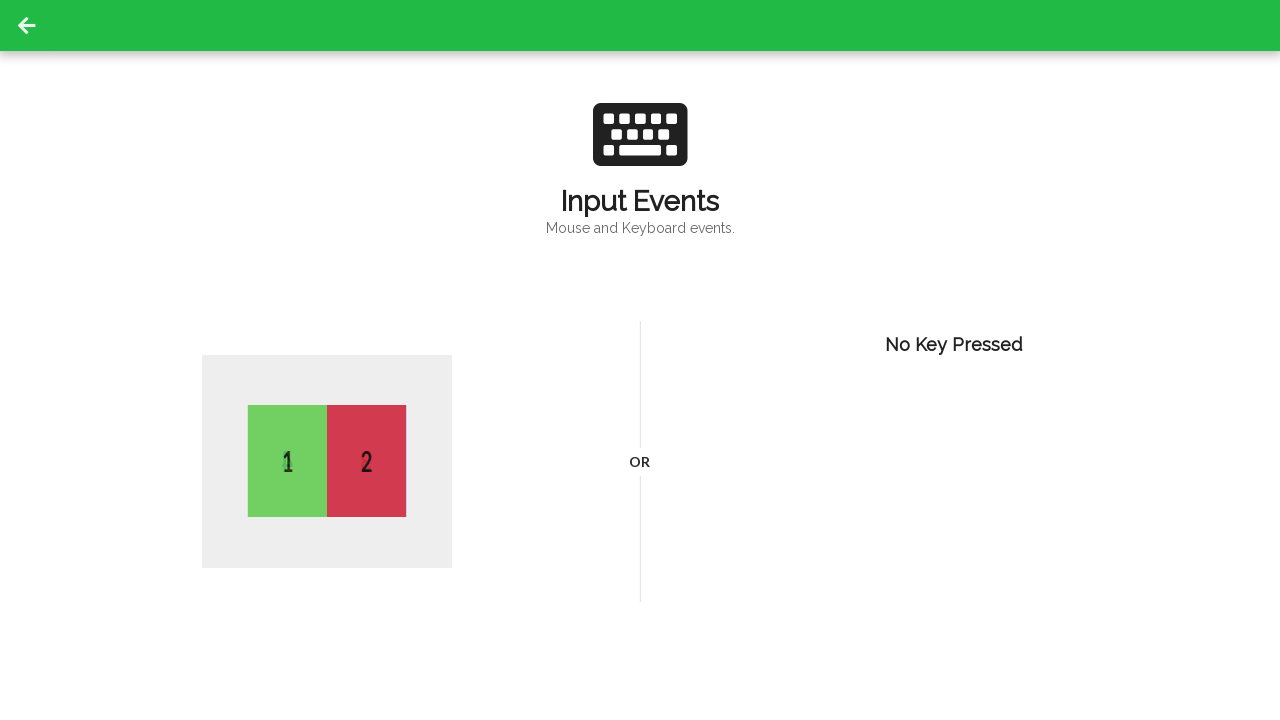

Performed double click on page body at (640, 360) on body
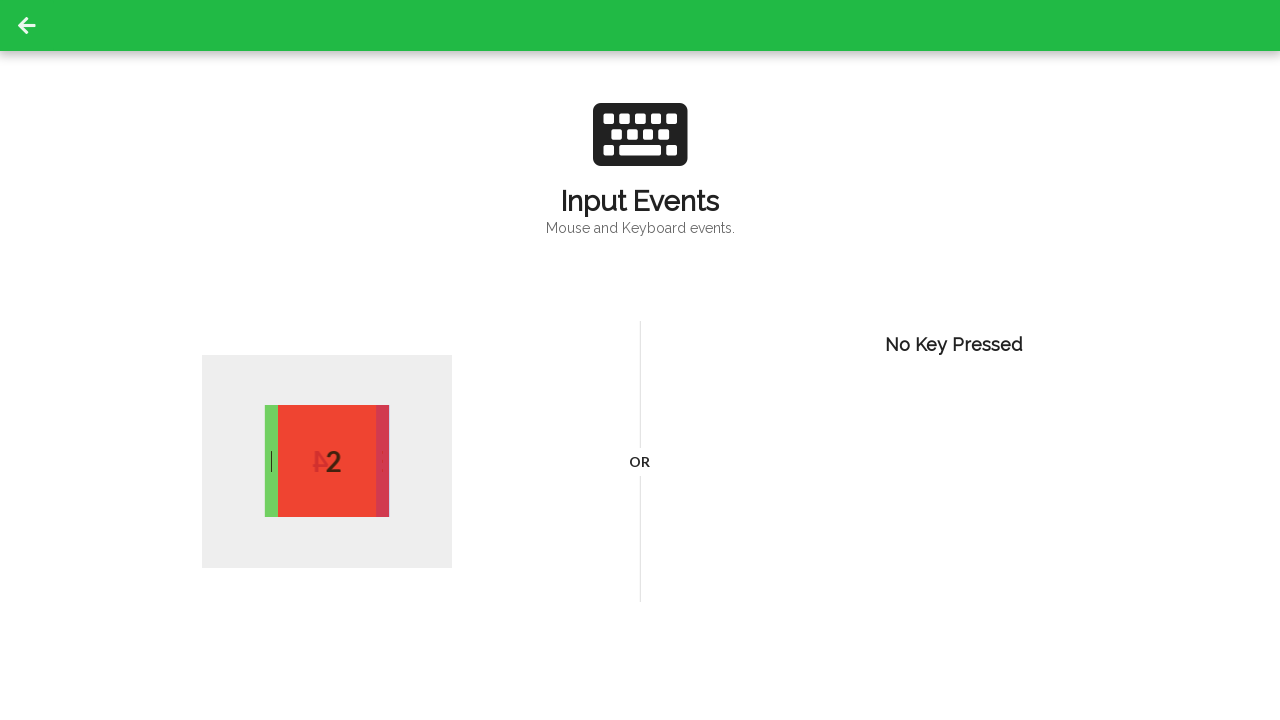

Verified active element appeared after double click
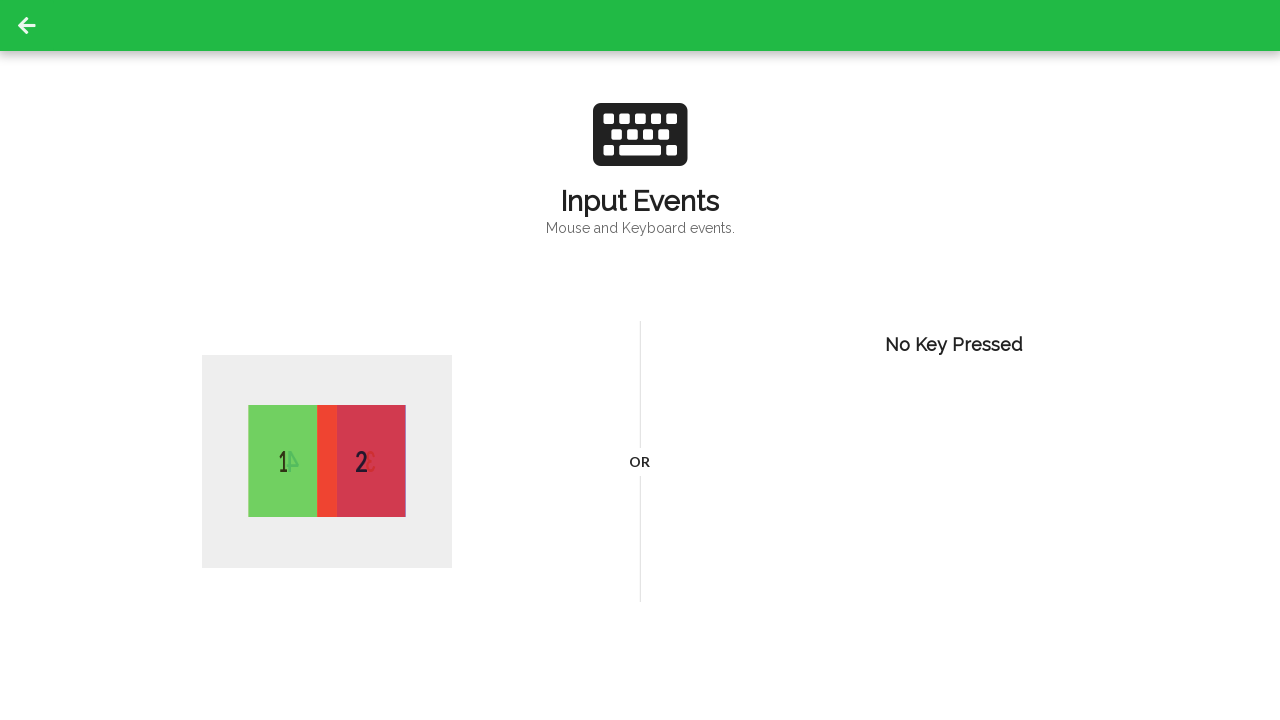

Performed right click on page body at (640, 360) on body
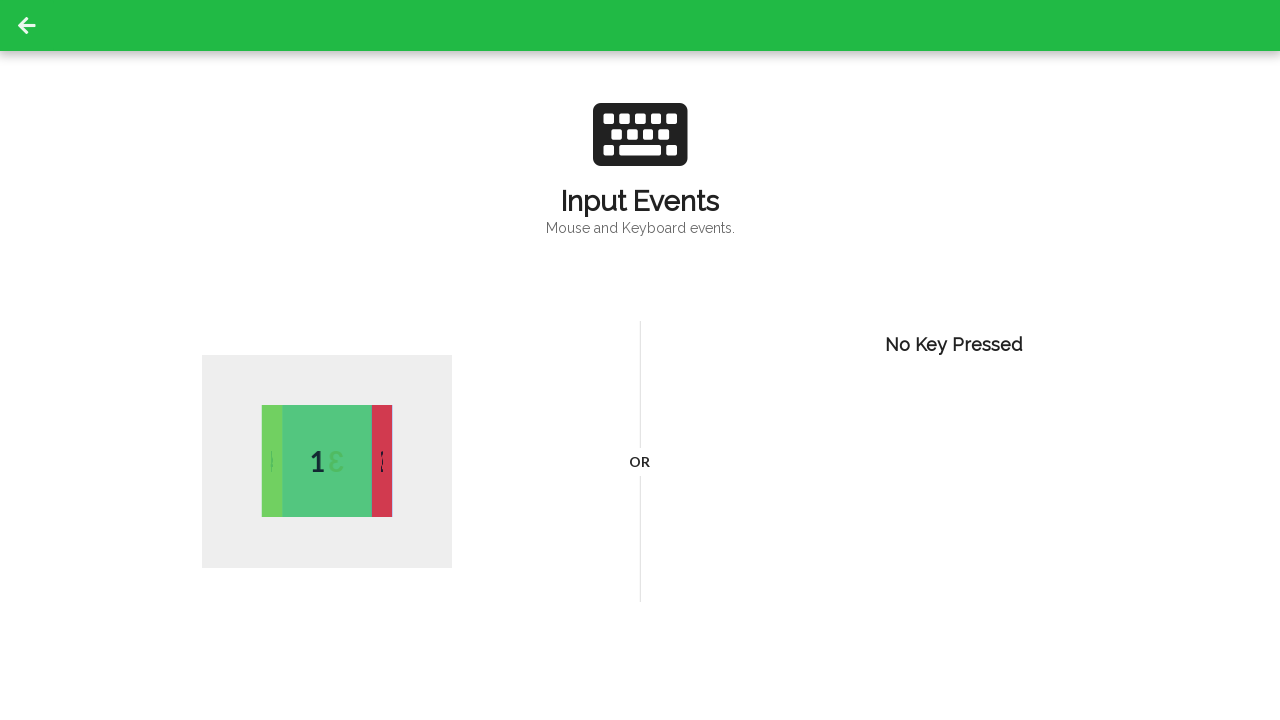

Verified active element appeared after right click
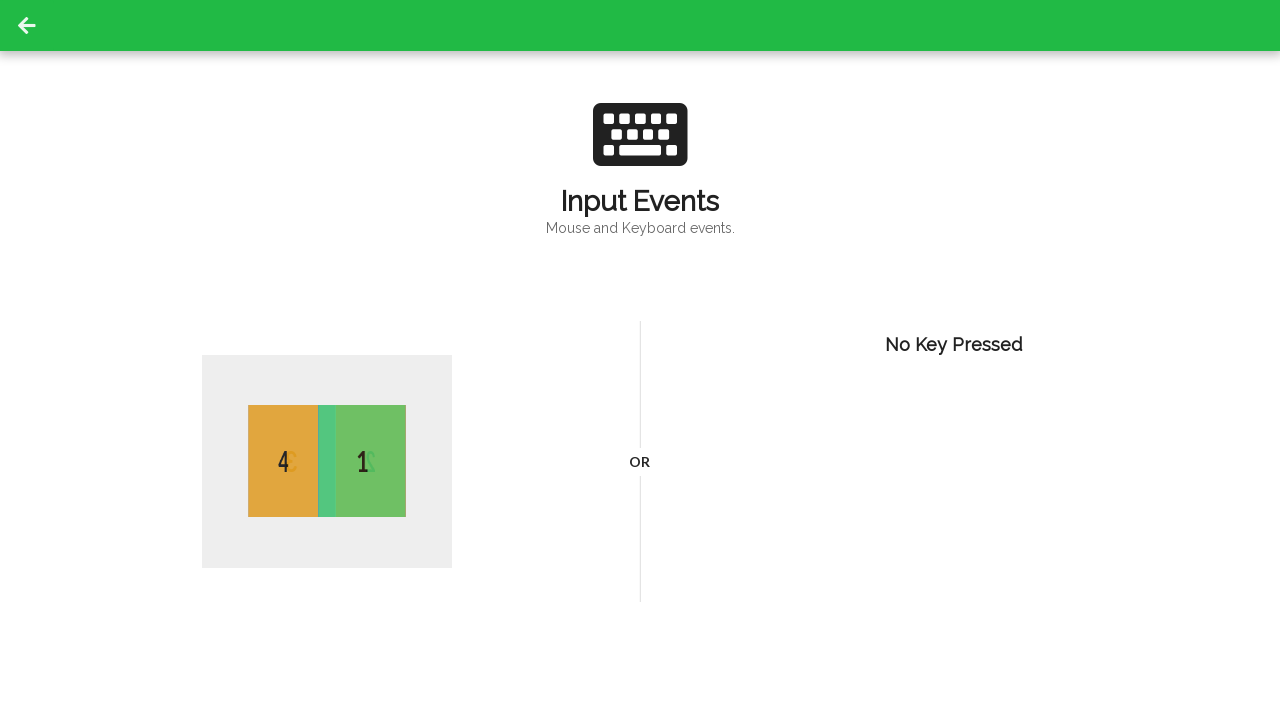

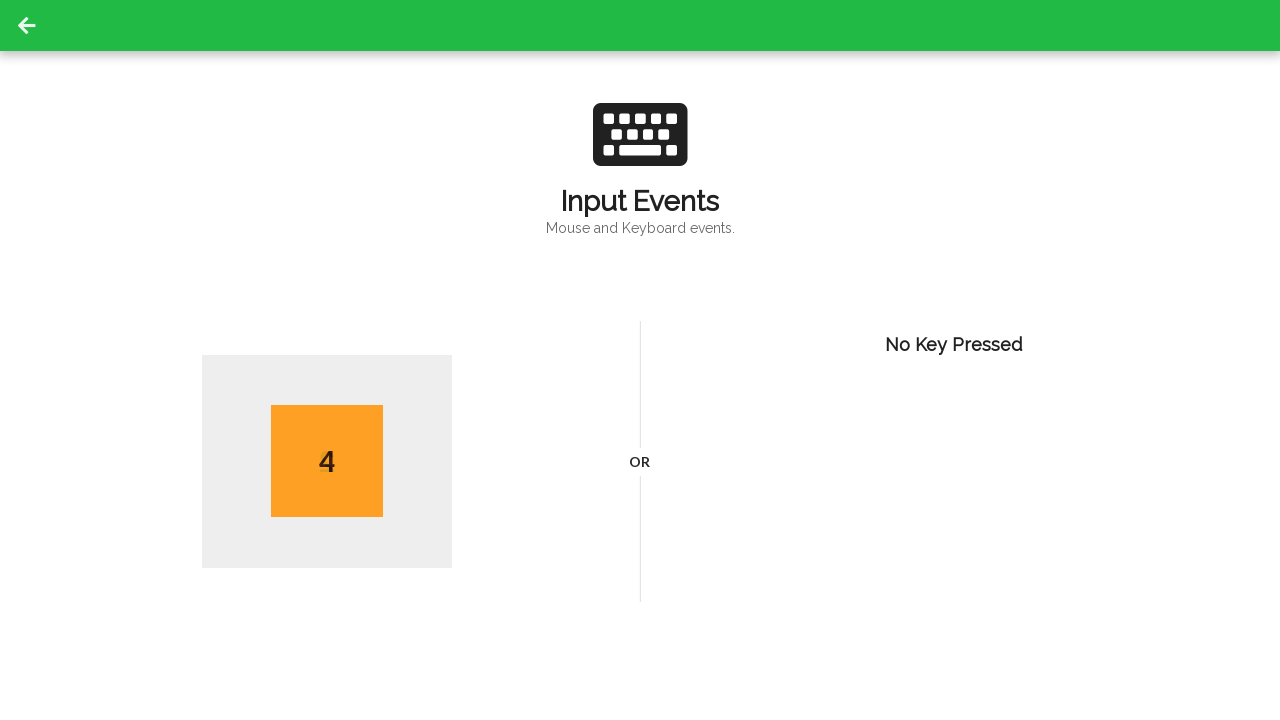